Tests a registration form by filling in first name, last name, and email fields, then submitting the form and verifying the success message is displayed.

Starting URL: http://suninjuly.github.io/registration1.html

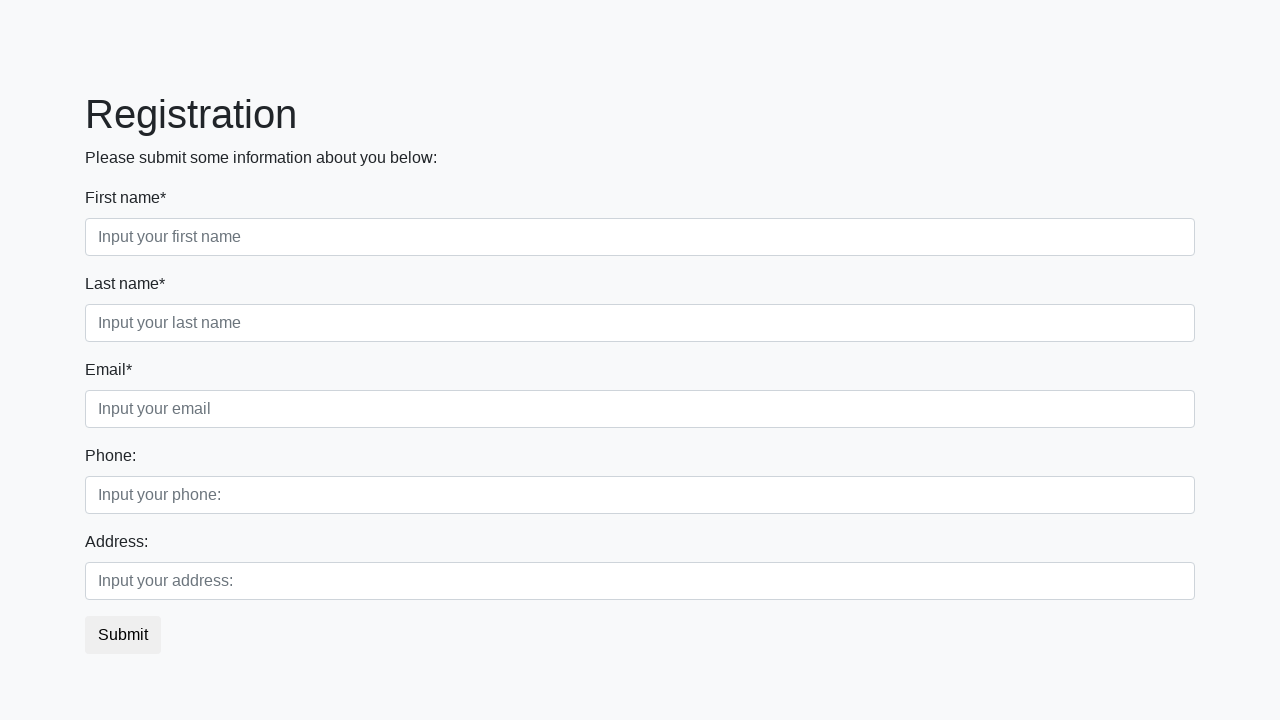

Filled first name field with 'Ivan' on [placeholder='Input your first name']
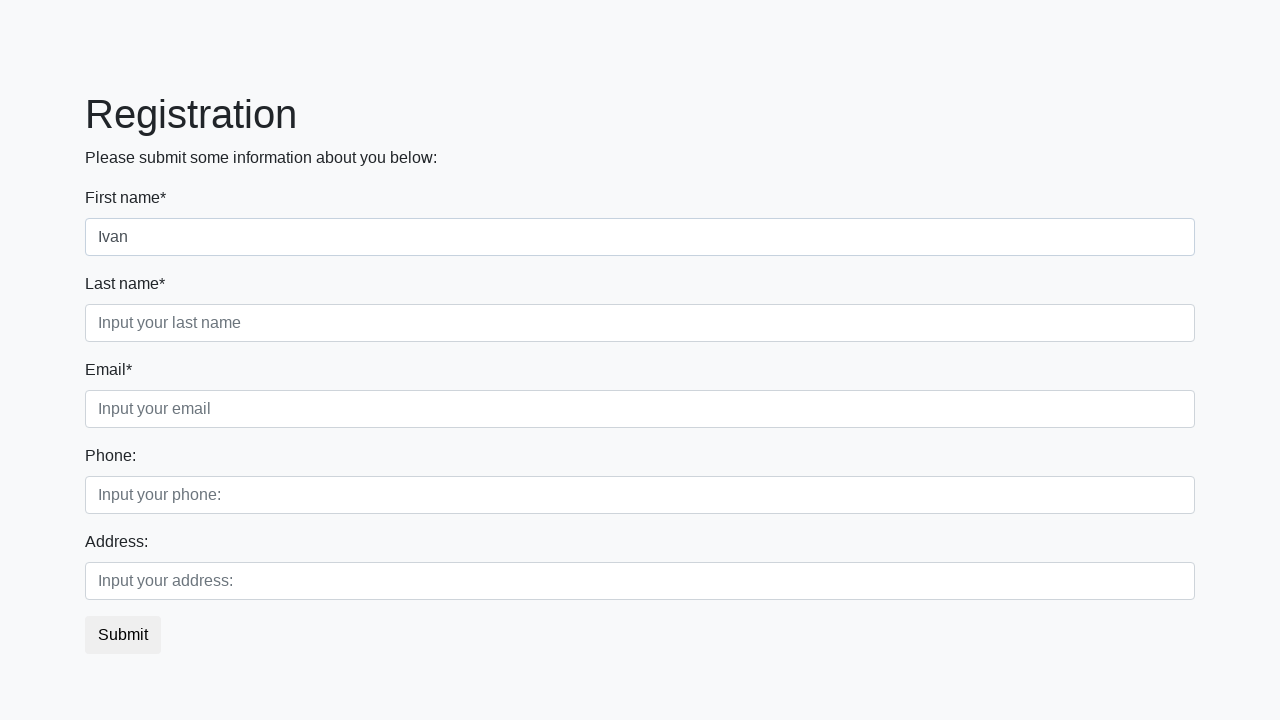

Filled last name field with 'Petrov' on .form-control.second
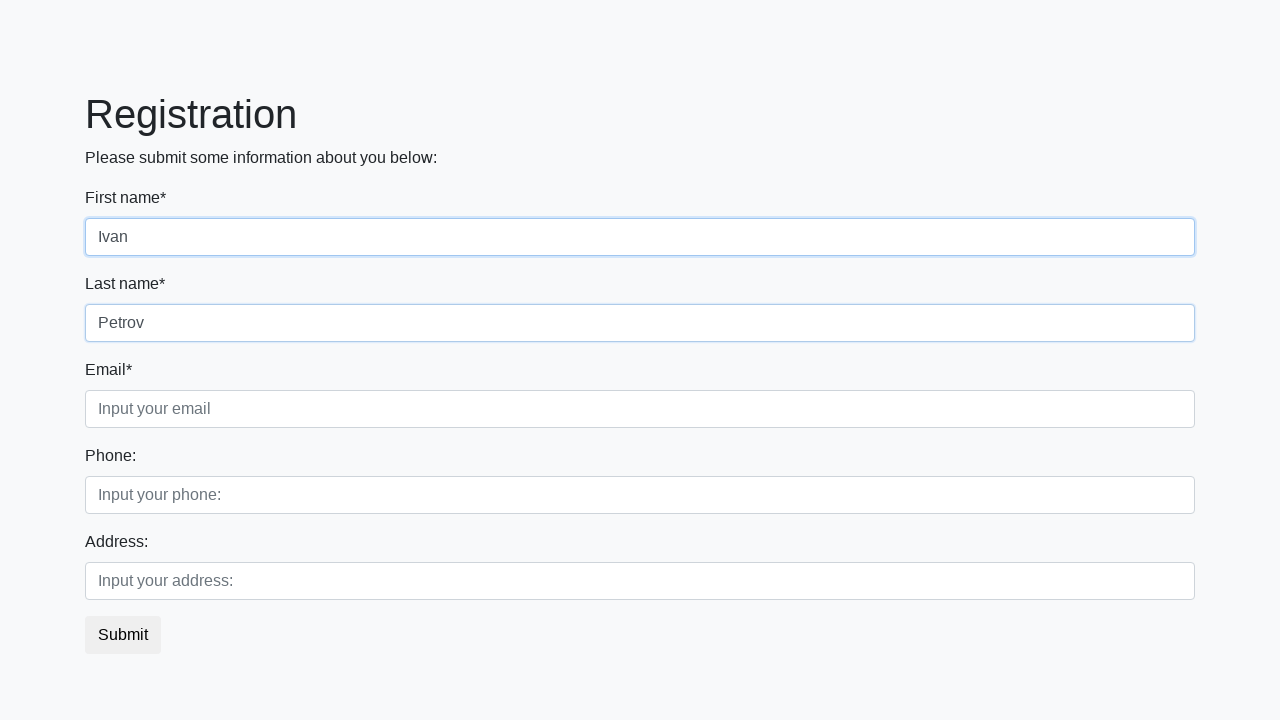

Filled email field with 'Smolensk@mail.ru' on .form-control.third
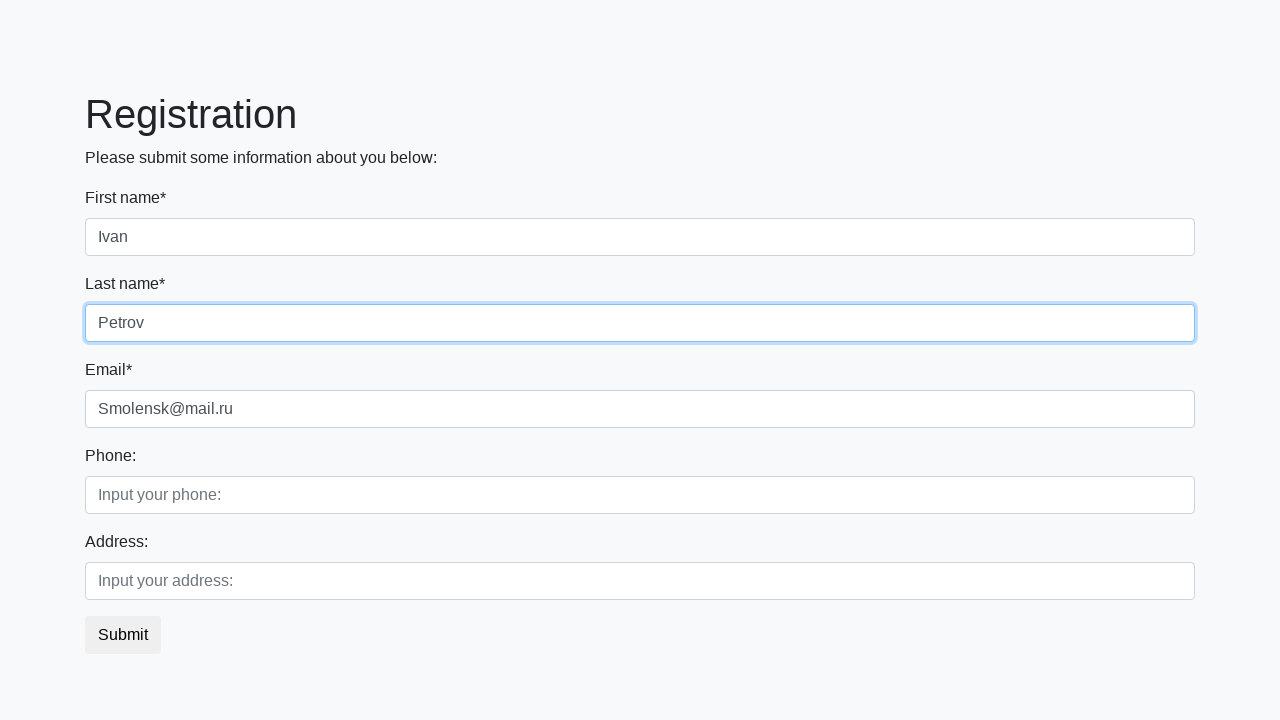

Clicked the submit button at (123, 635) on button.btn
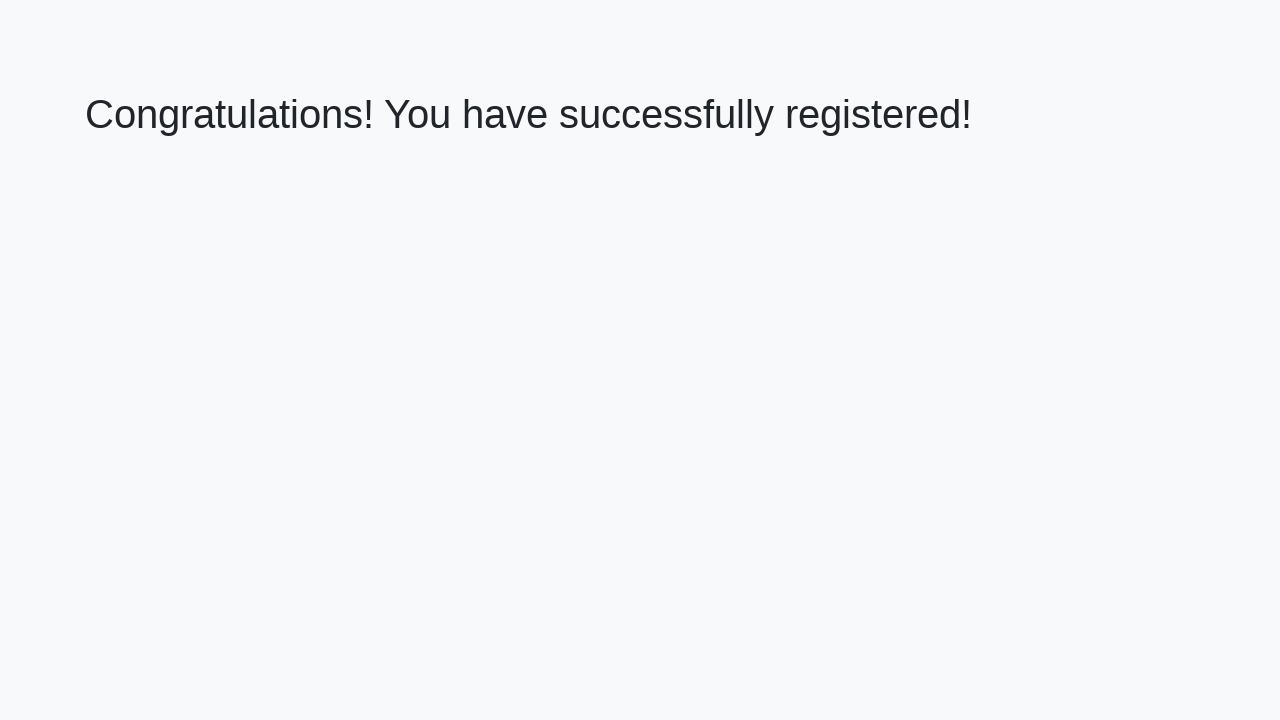

Success message header appeared
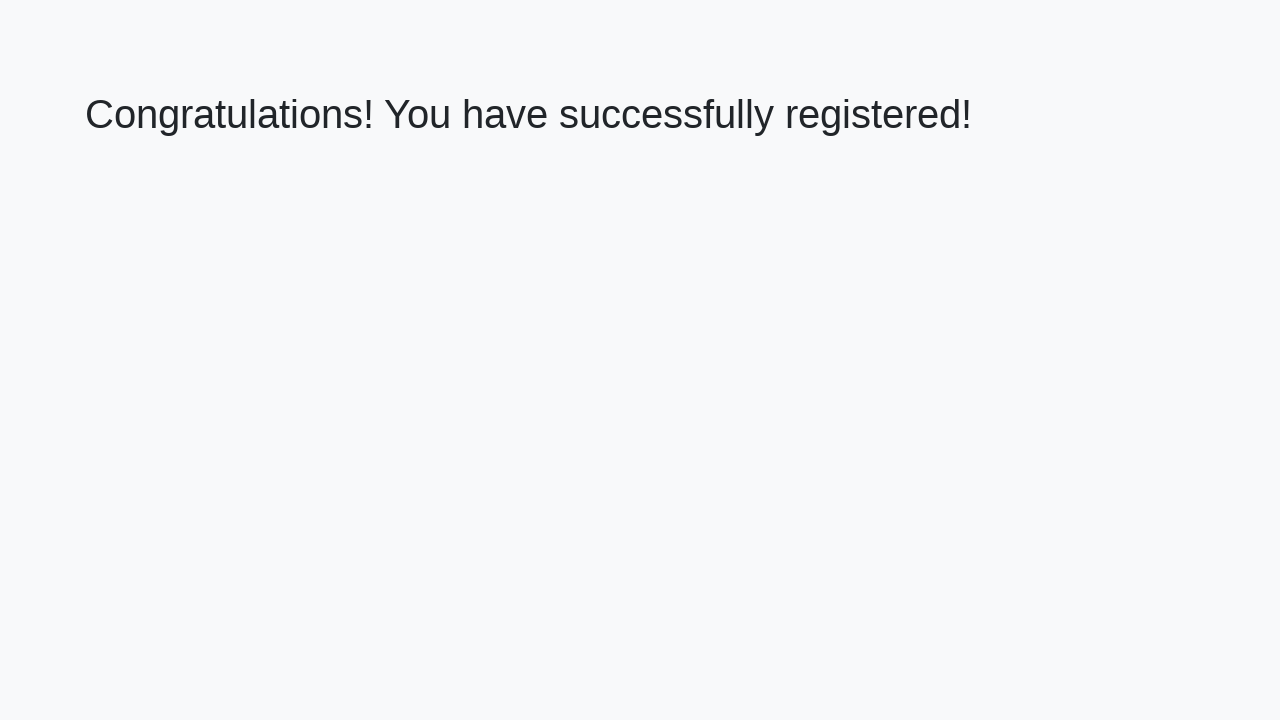

Retrieved success message text
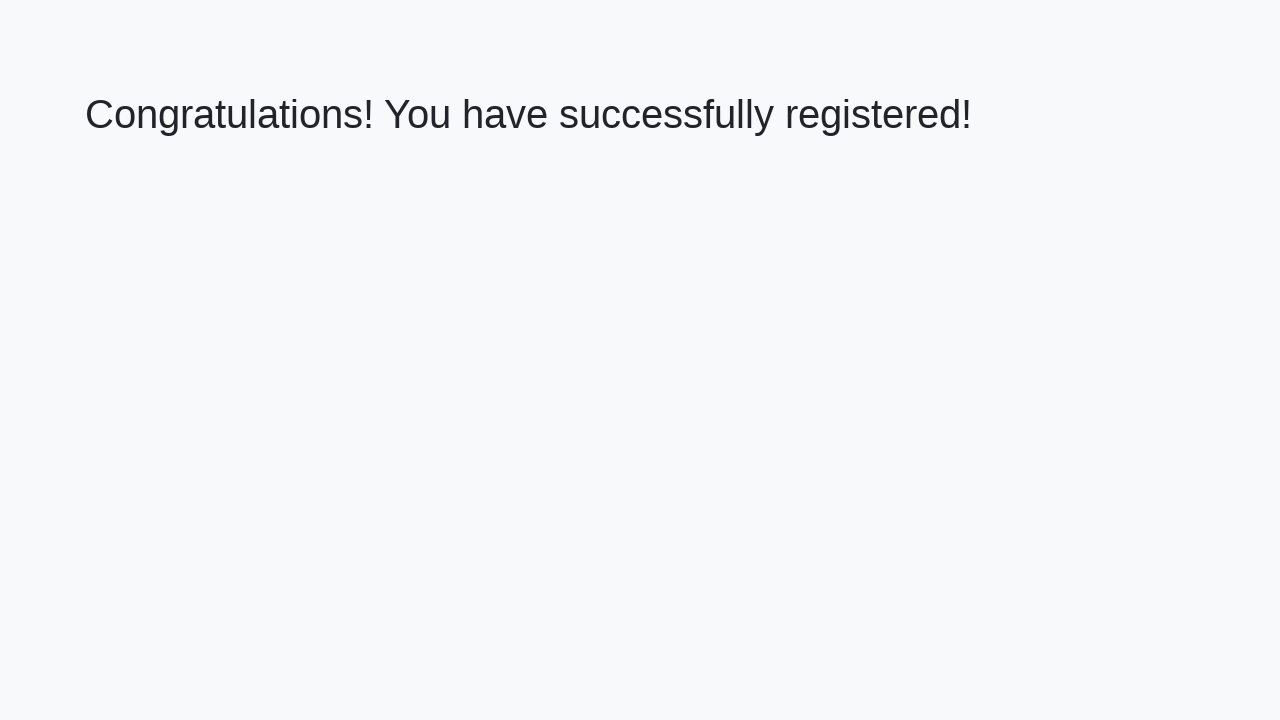

Verified success message: 'Congratulations! You have successfully registered!'
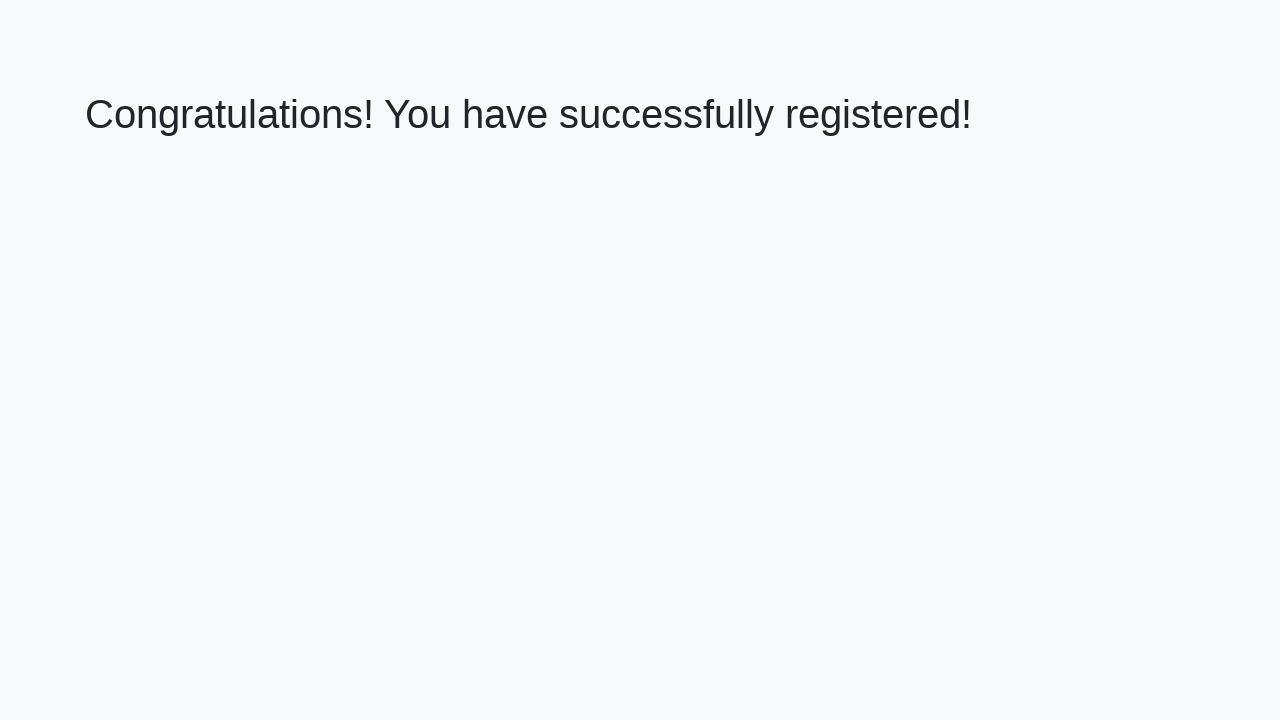

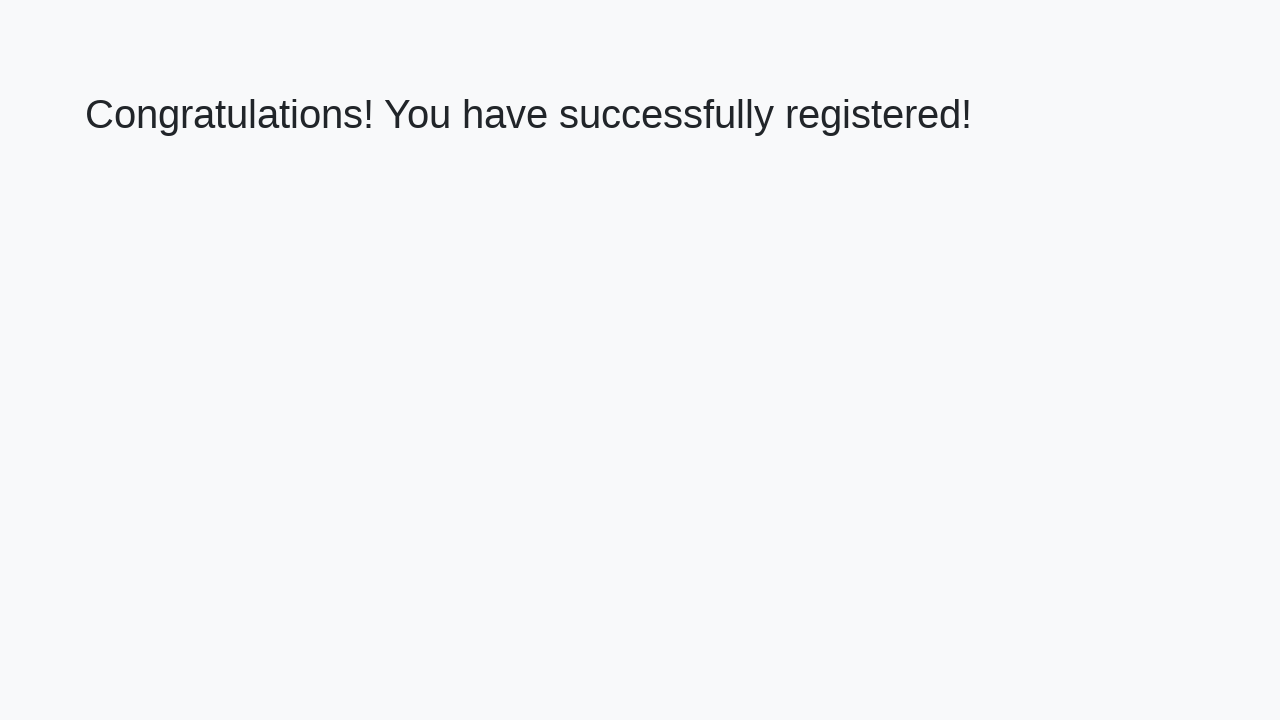